Tests checkbox functionality by clicking a checkbox and verifying it becomes selected

Starting URL: http://the-internet.herokuapp.com/checkboxes

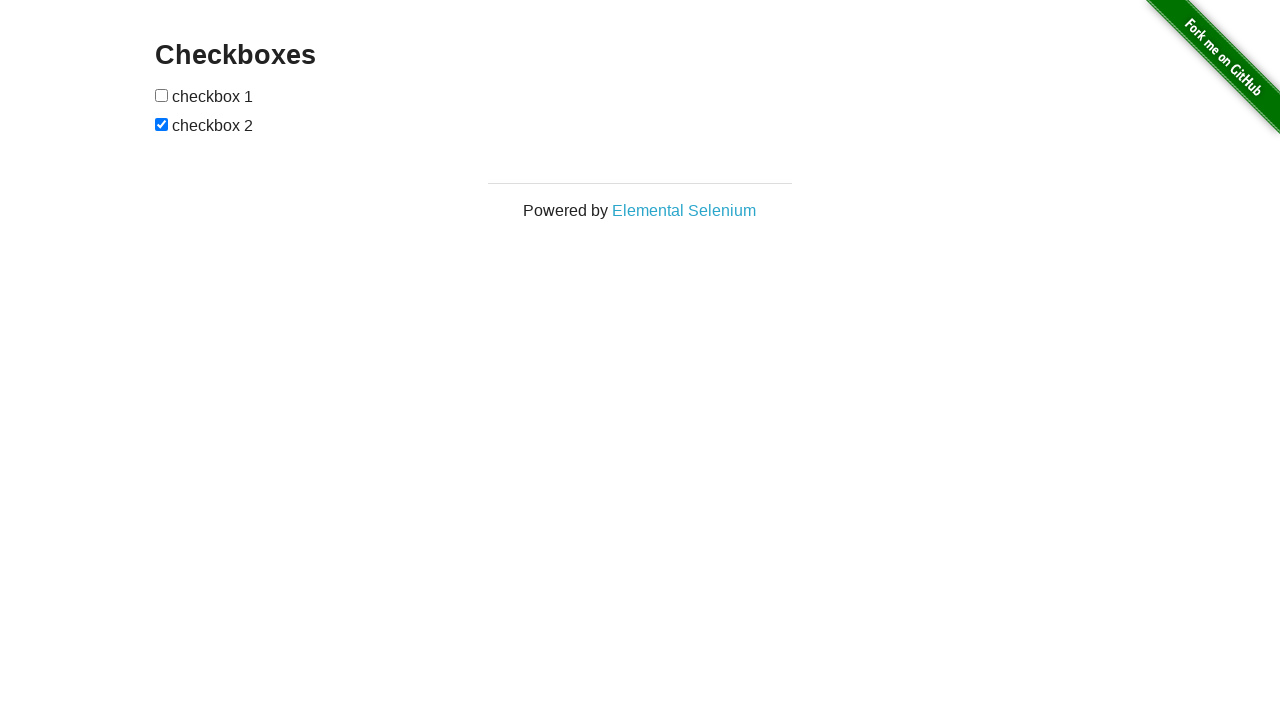

Clicked the first checkbox at (162, 95) on input[type='checkbox']:first-child
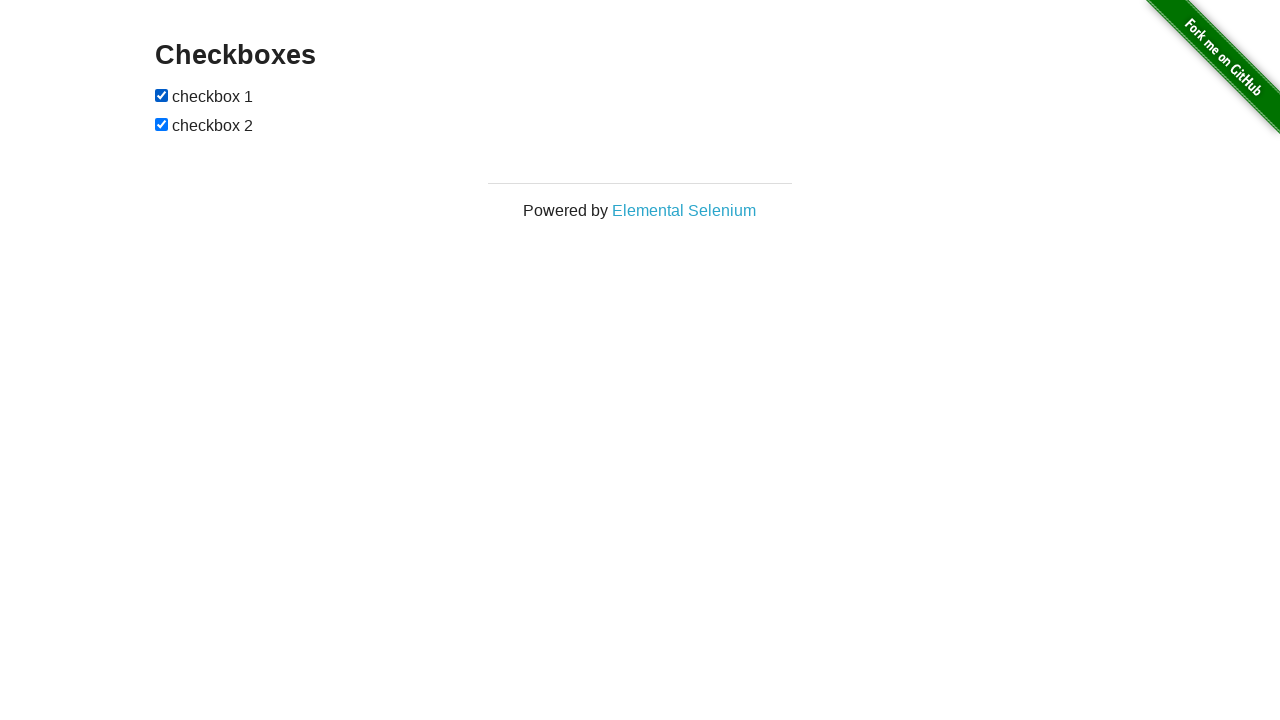

Verified the first checkbox is selected
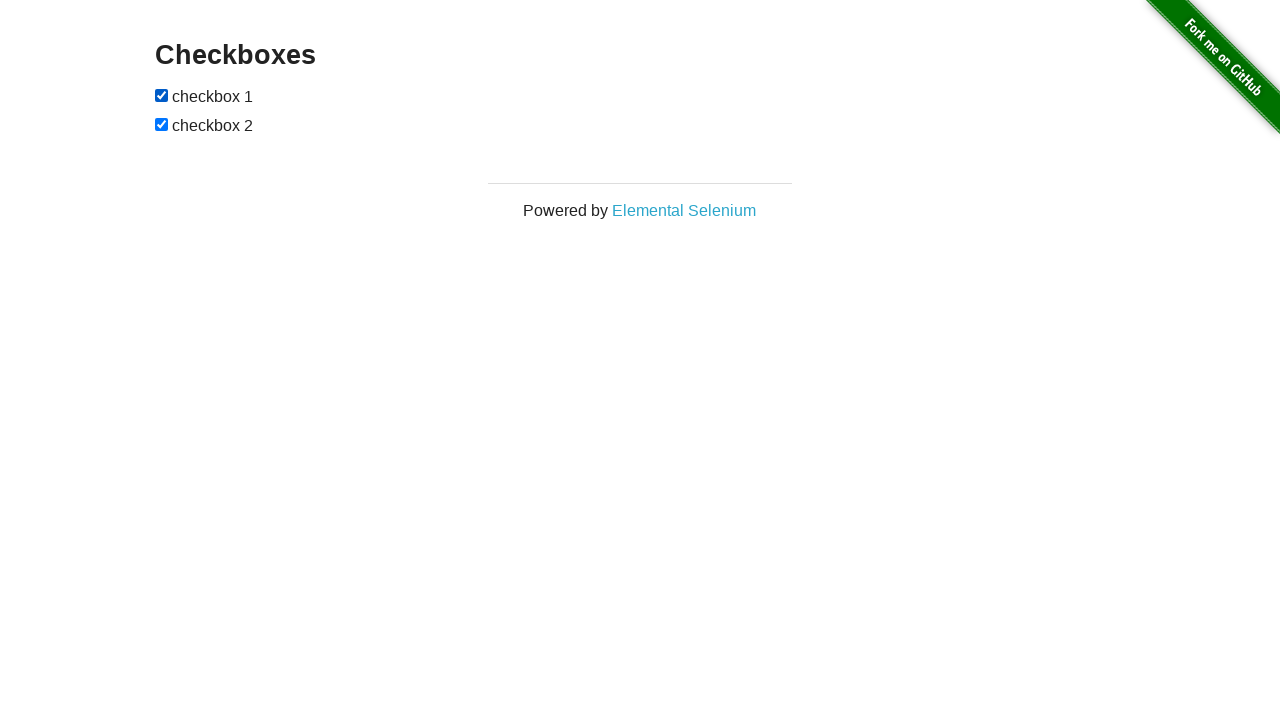

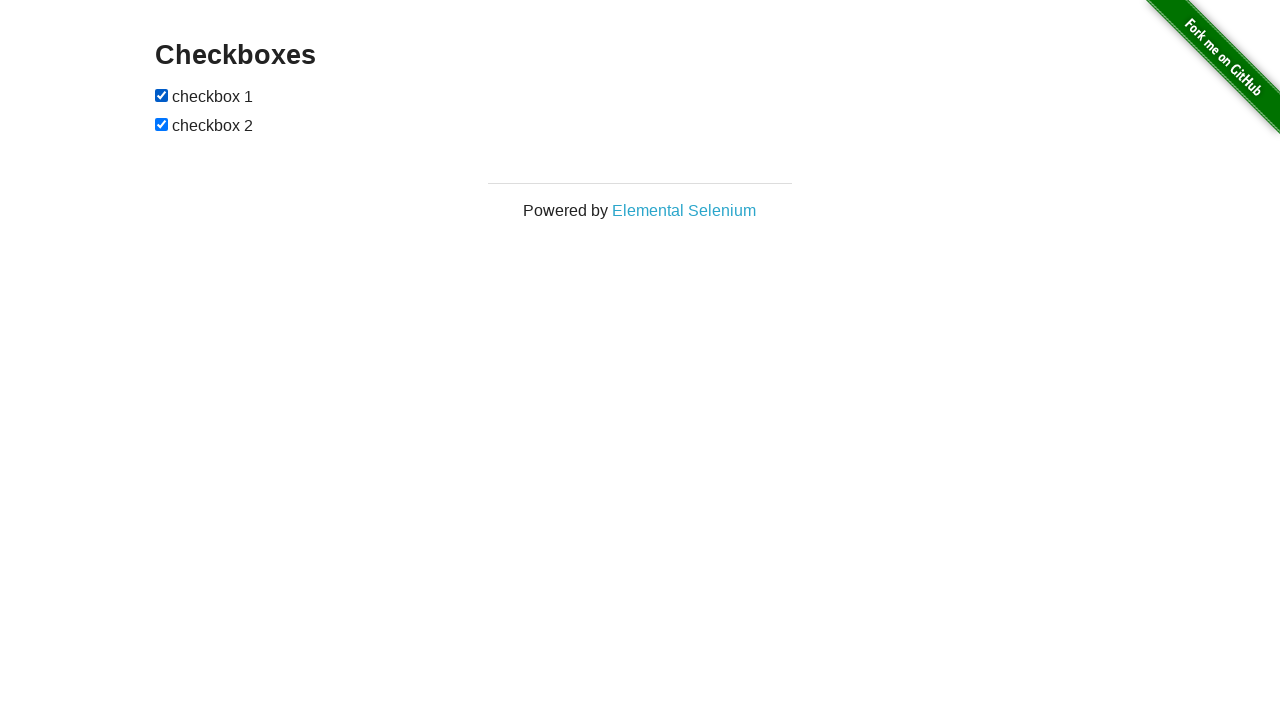